Tests drag and drop functionality by dragging a ball element to a gate element

Starting URL: https://learn.javascript.ru/article/mouse-drag-and-drop/ball4/

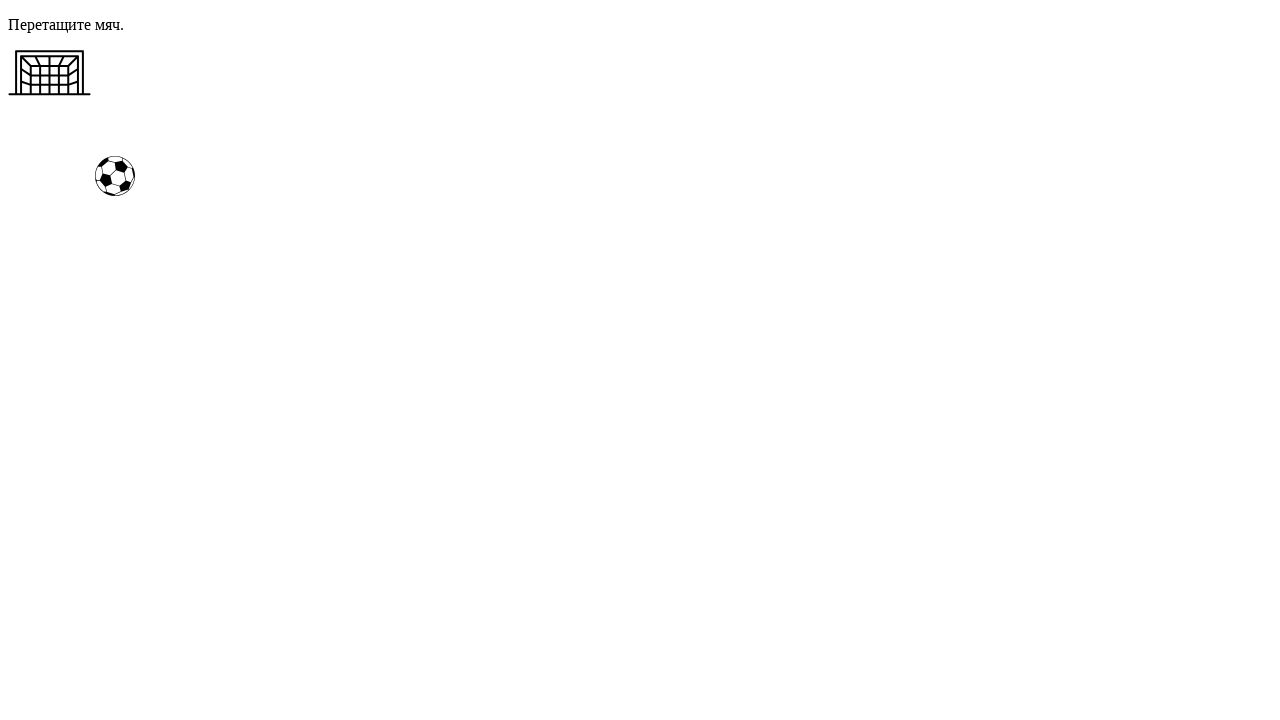

Navigated to drag and drop test page
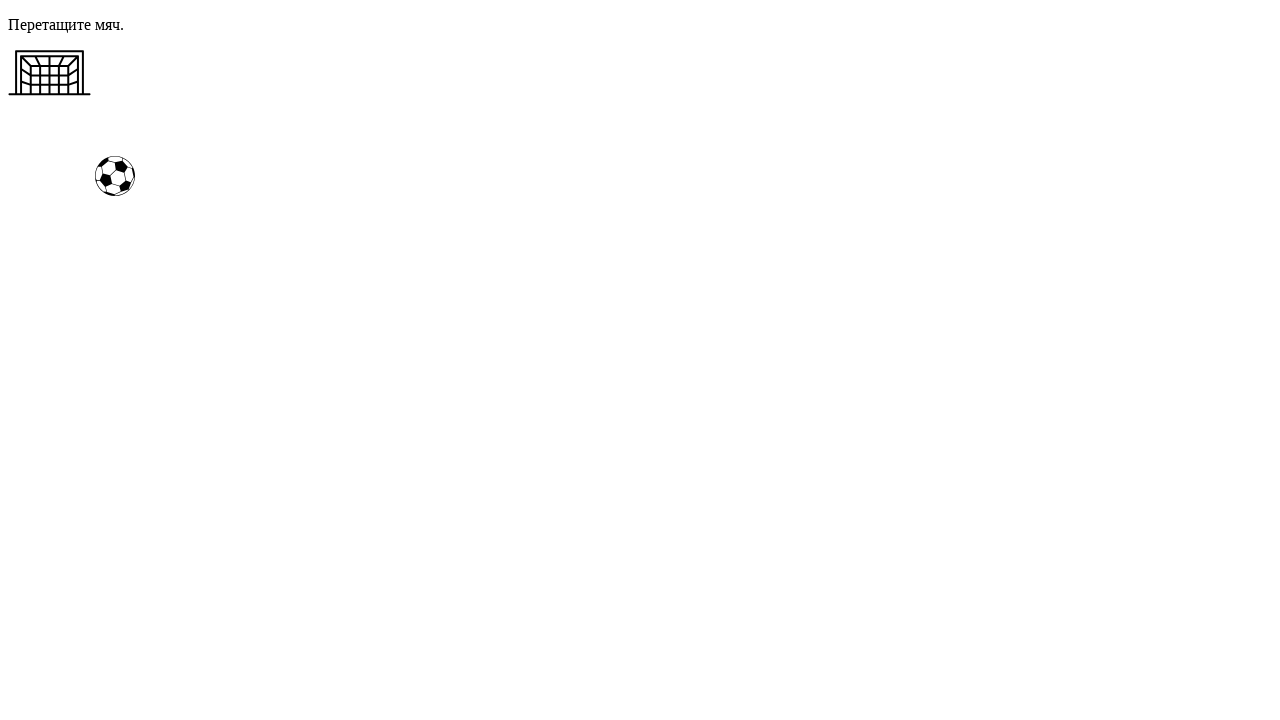

Dragged ball element to gate element at (50, 73)
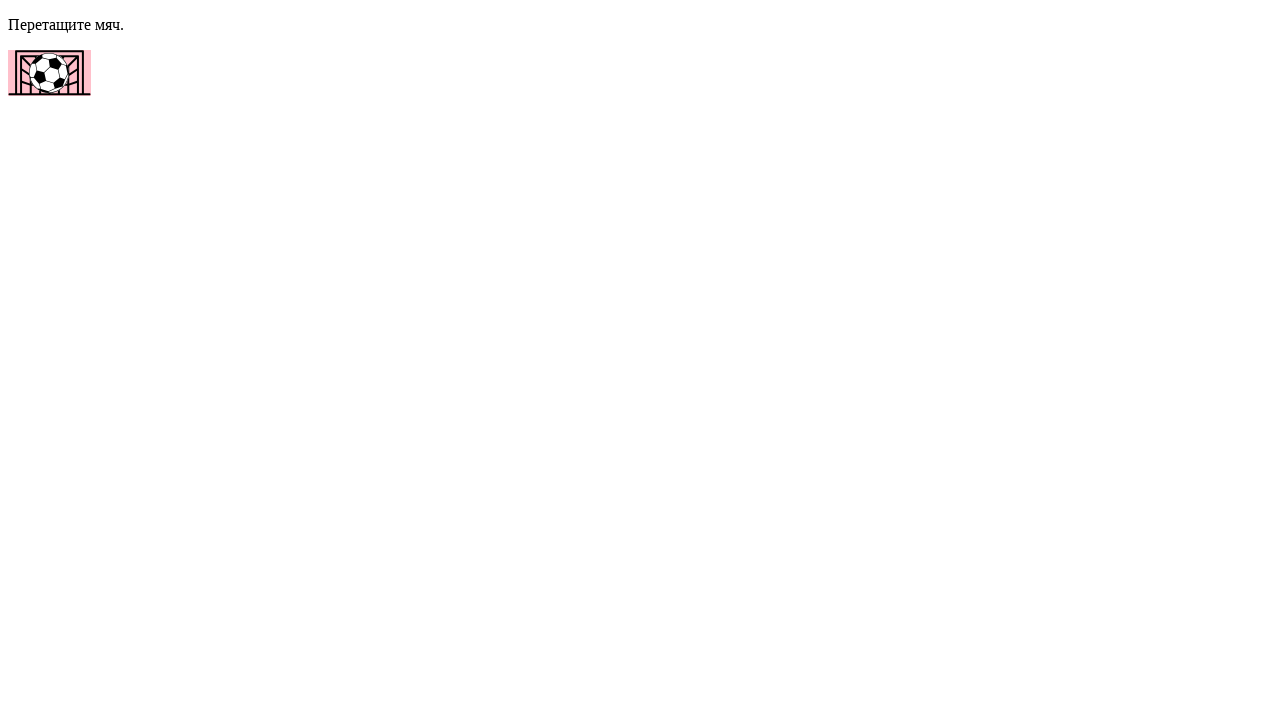

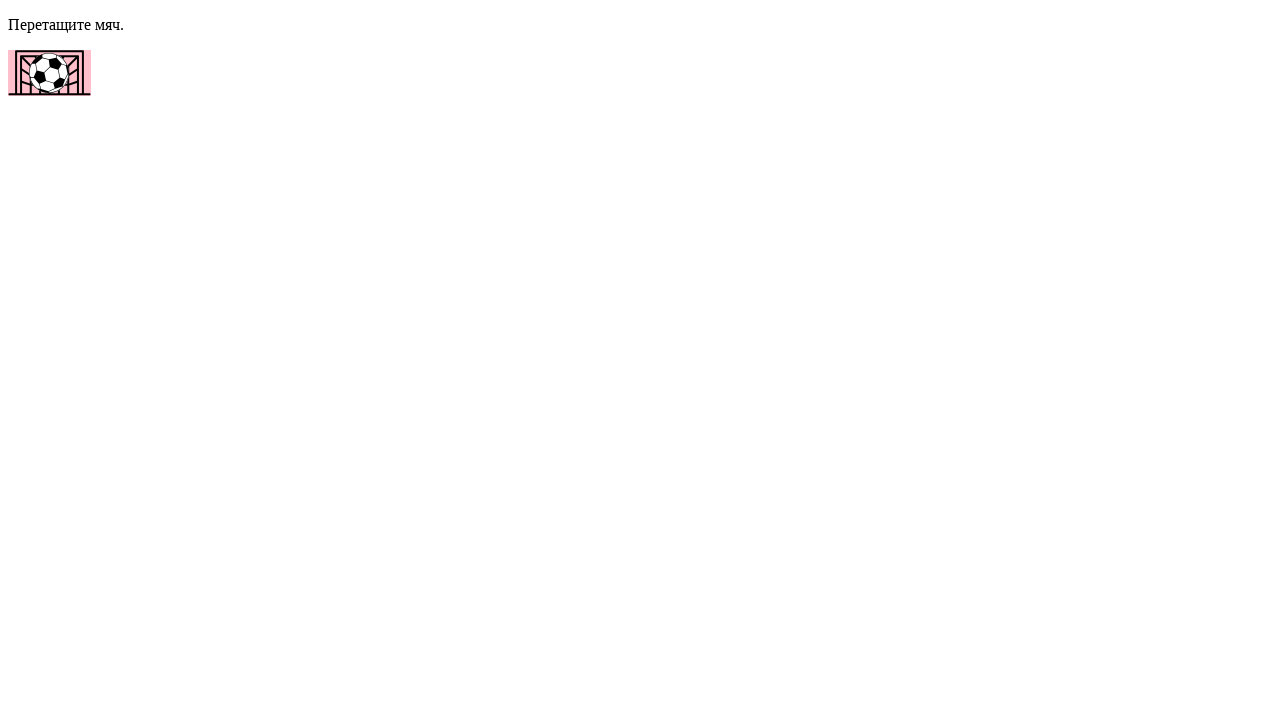